Tests the Text Input functionality on UI Test Automation Playground by navigating to the Text Input page, entering a new button name, and clicking the button to update its text.

Starting URL: http://uitestingplayground.com/home

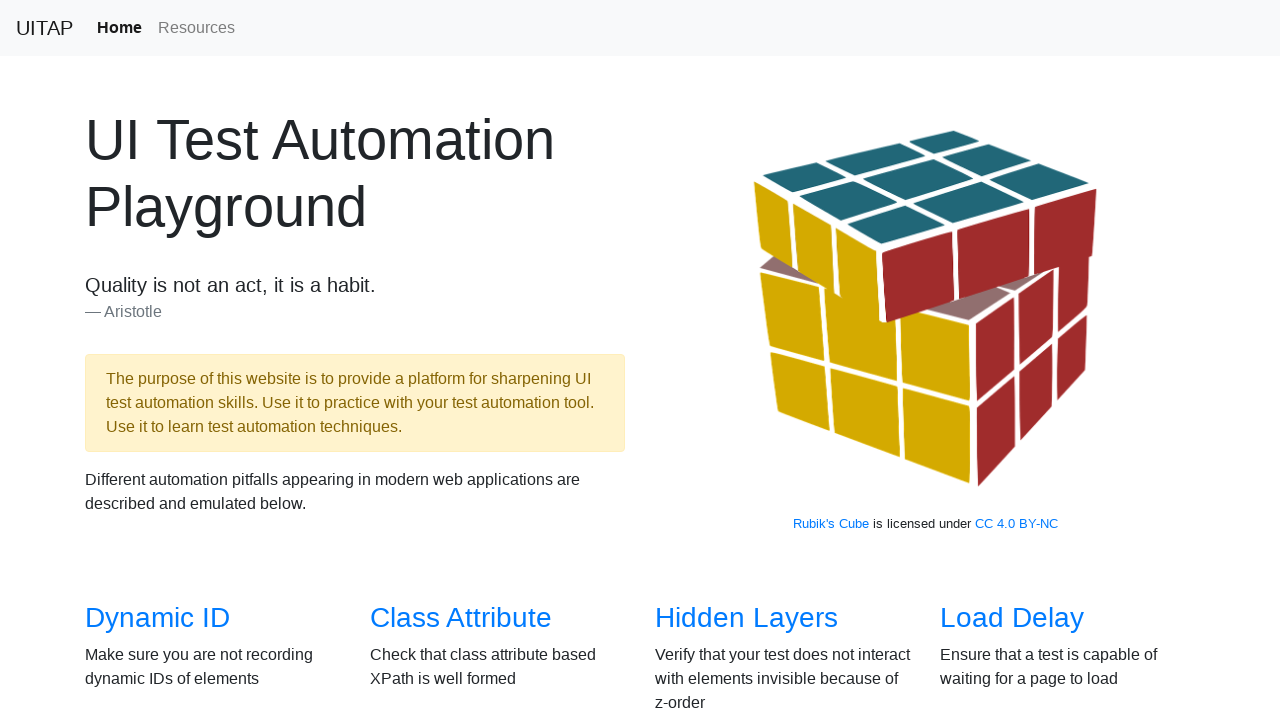

Waited for Text Input link to be visible on home page
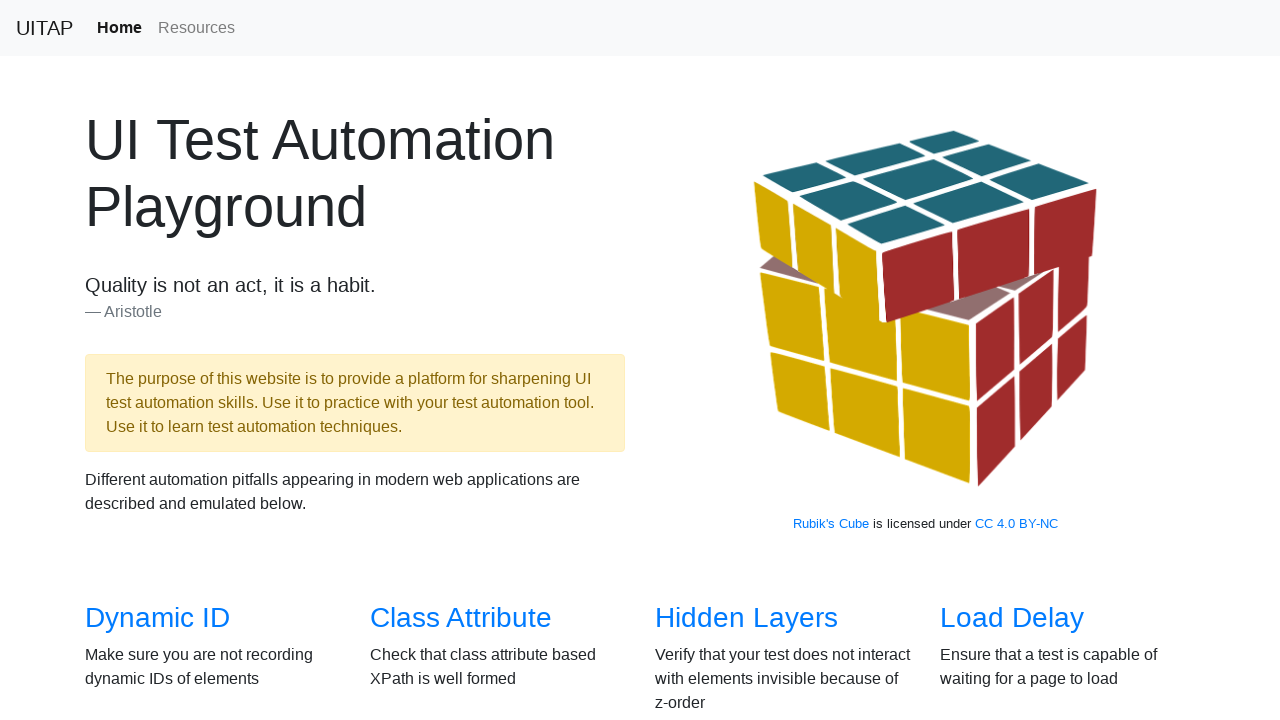

Clicked on Text Input link to navigate to the test page at (1002, 360) on section#overview a:has-text('Text Input')
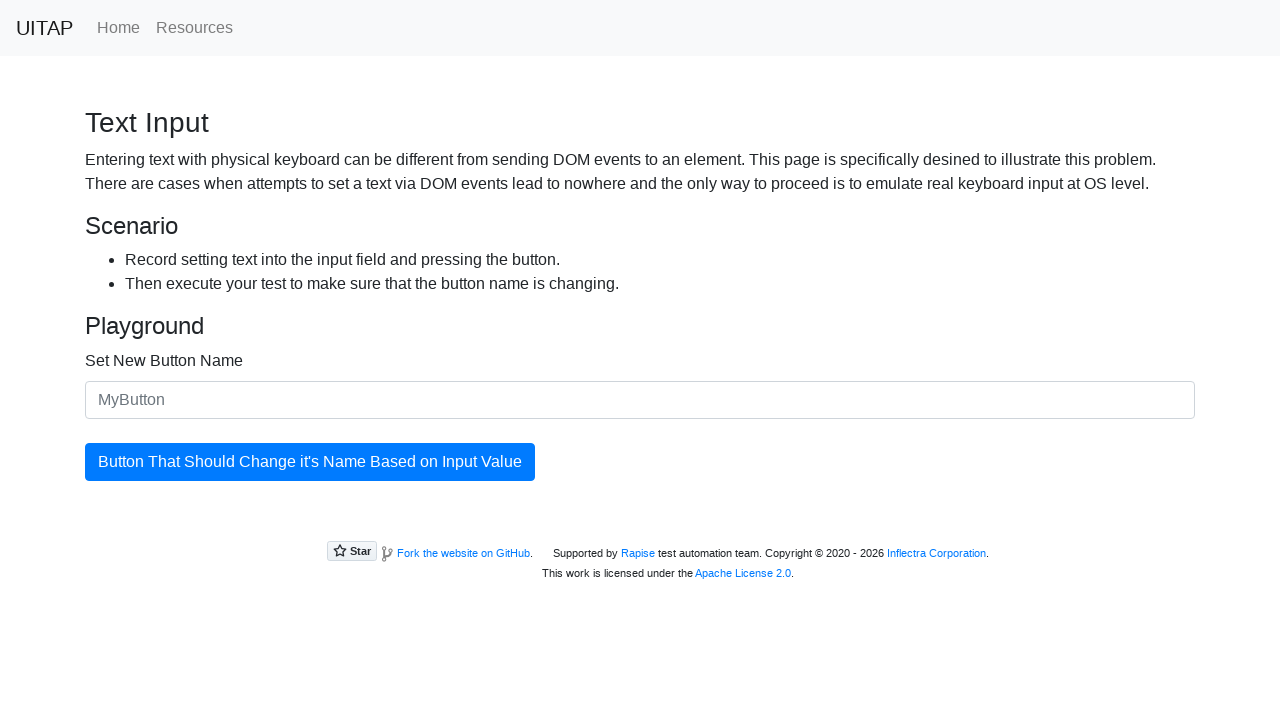

Waited for Text Input page to load and text field to appear
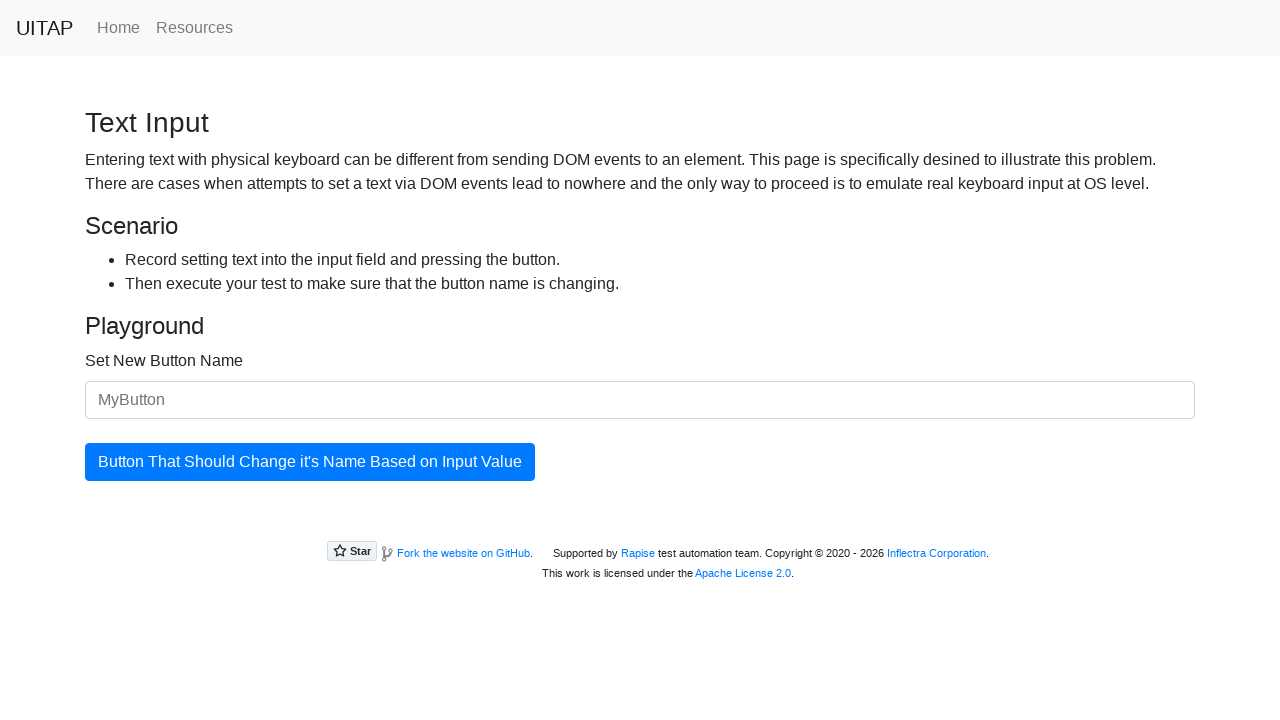

Filled the text field with 'New Name' on input#newButtonName
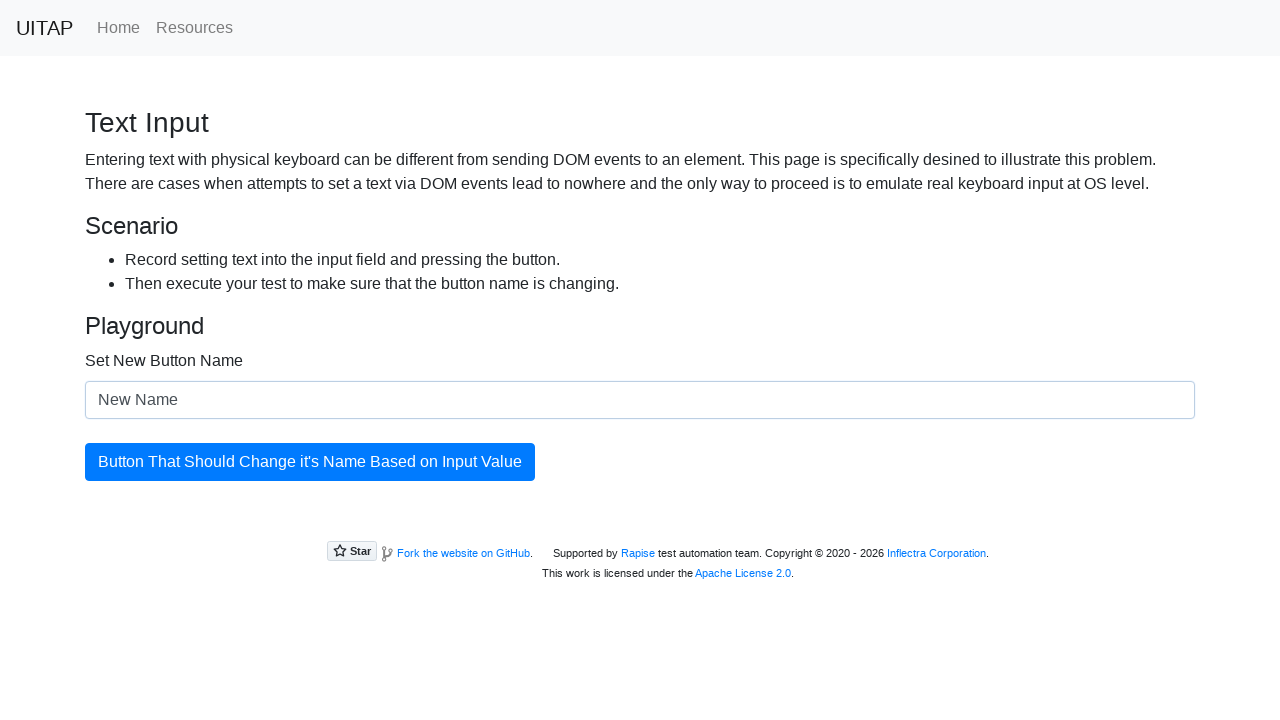

Clicked the updating button to apply the new button name at (310, 462) on button#updatingButton
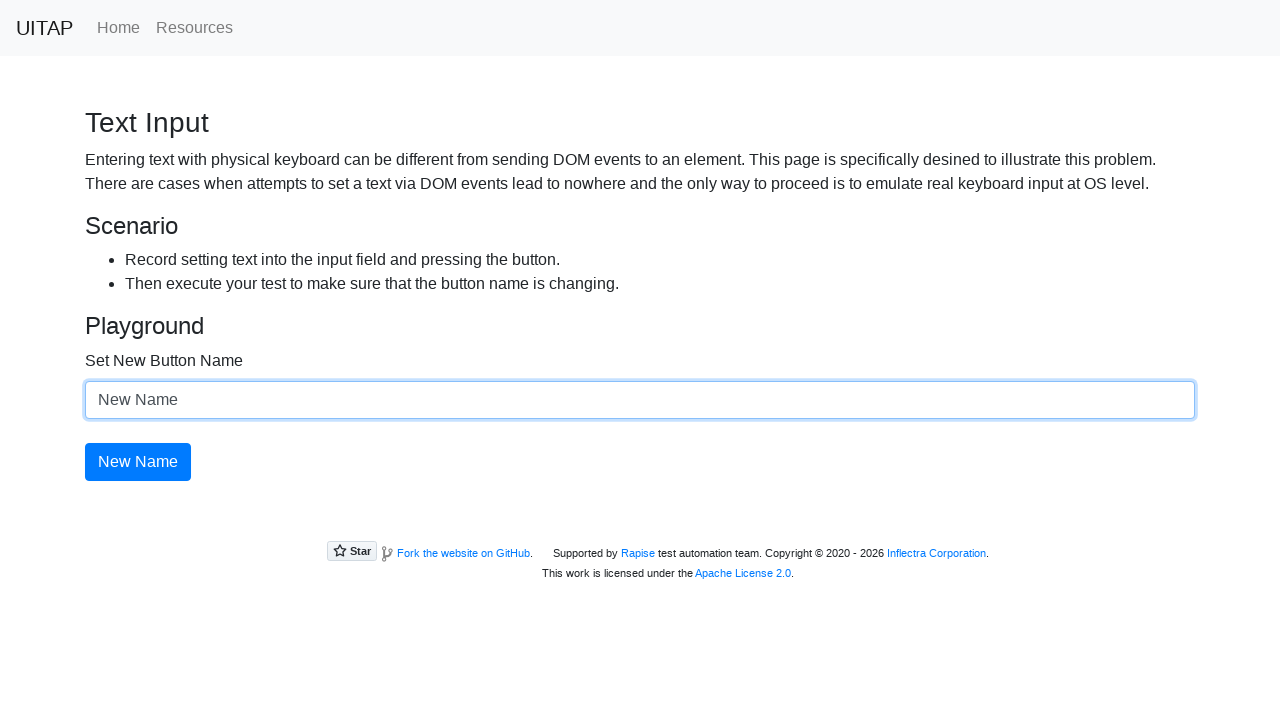

Verified that button text was successfully updated to 'New Name'
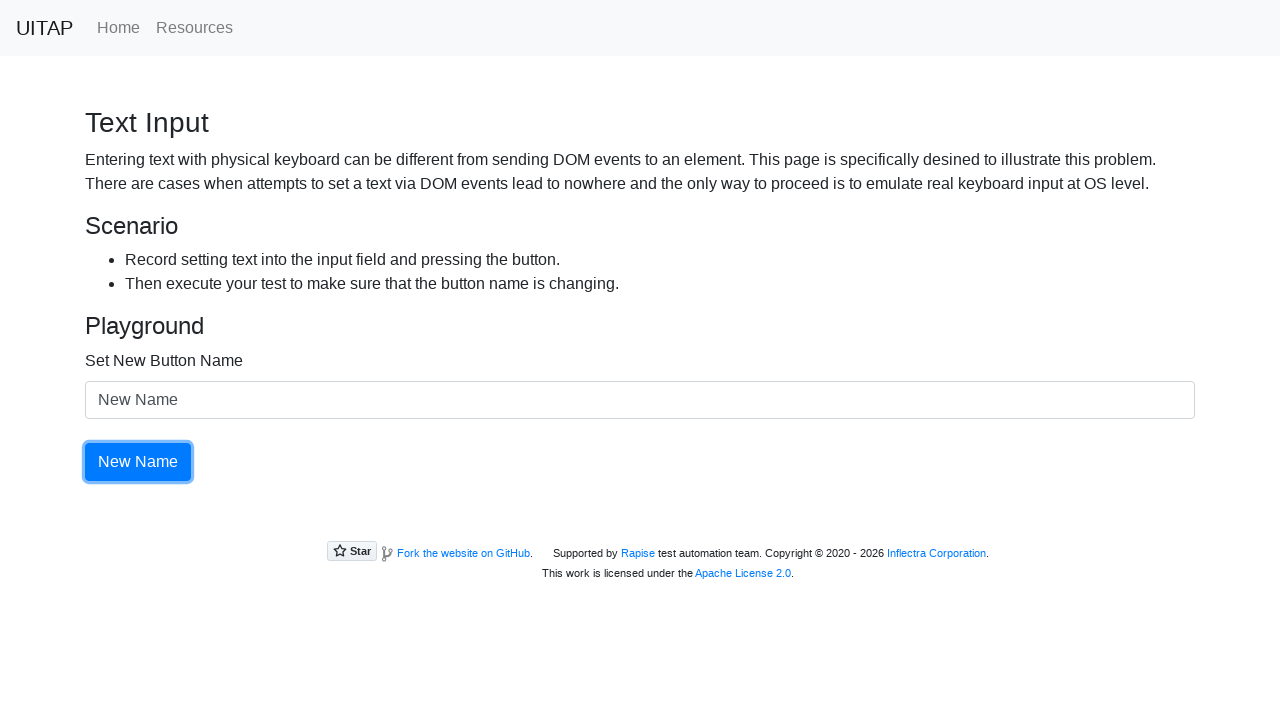

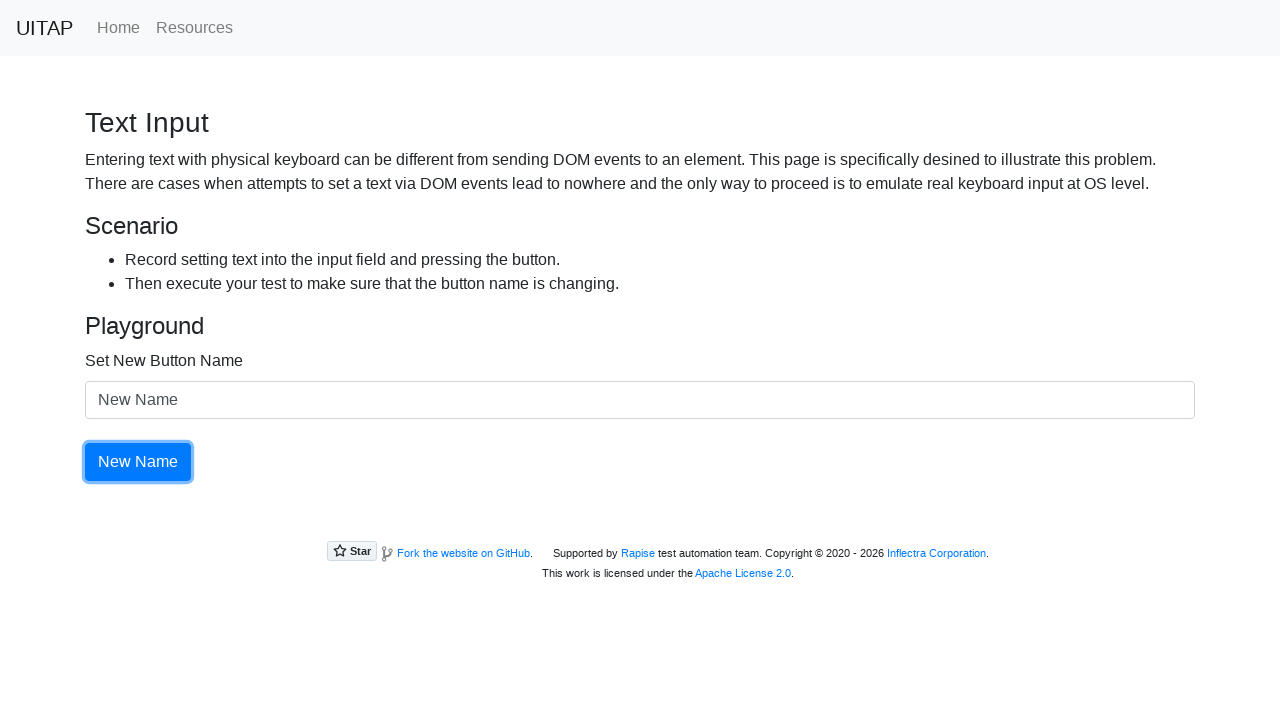